Tests the search functionality by entering "phone" in the search box and submitting the search form

Starting URL: https://www.testotomasyonu.com

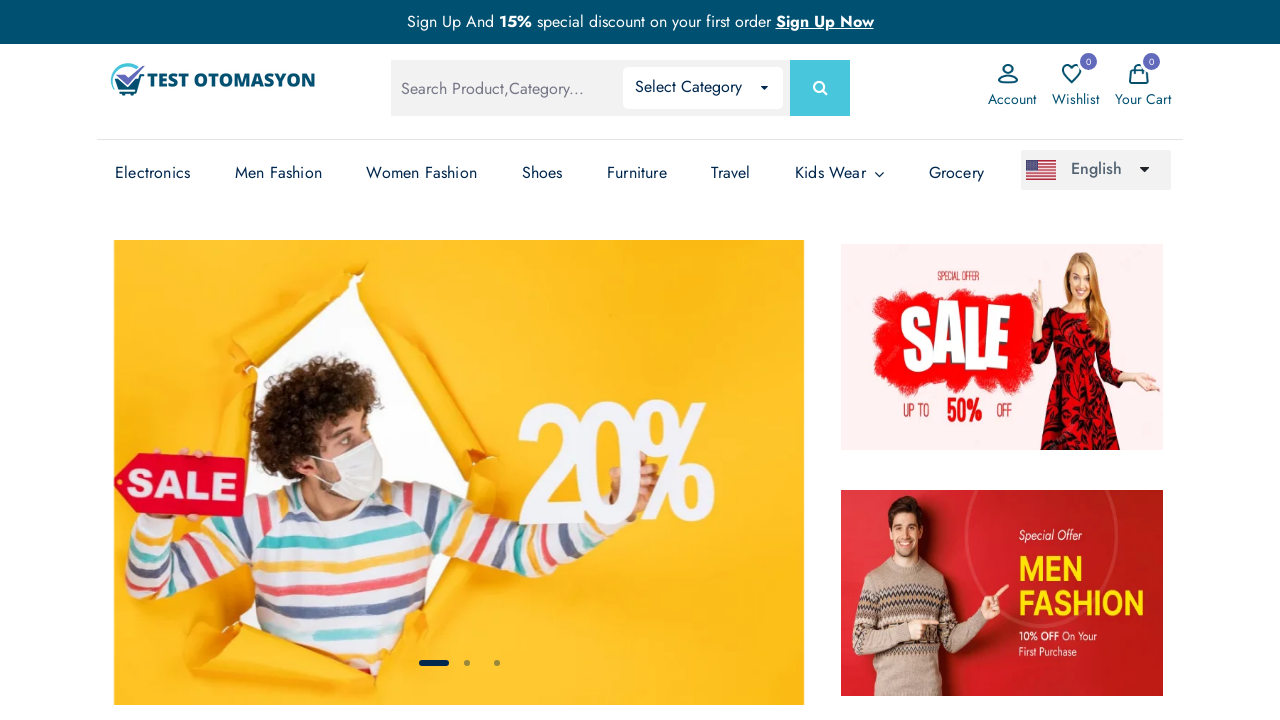

Filled search box with 'phone' on #global-search
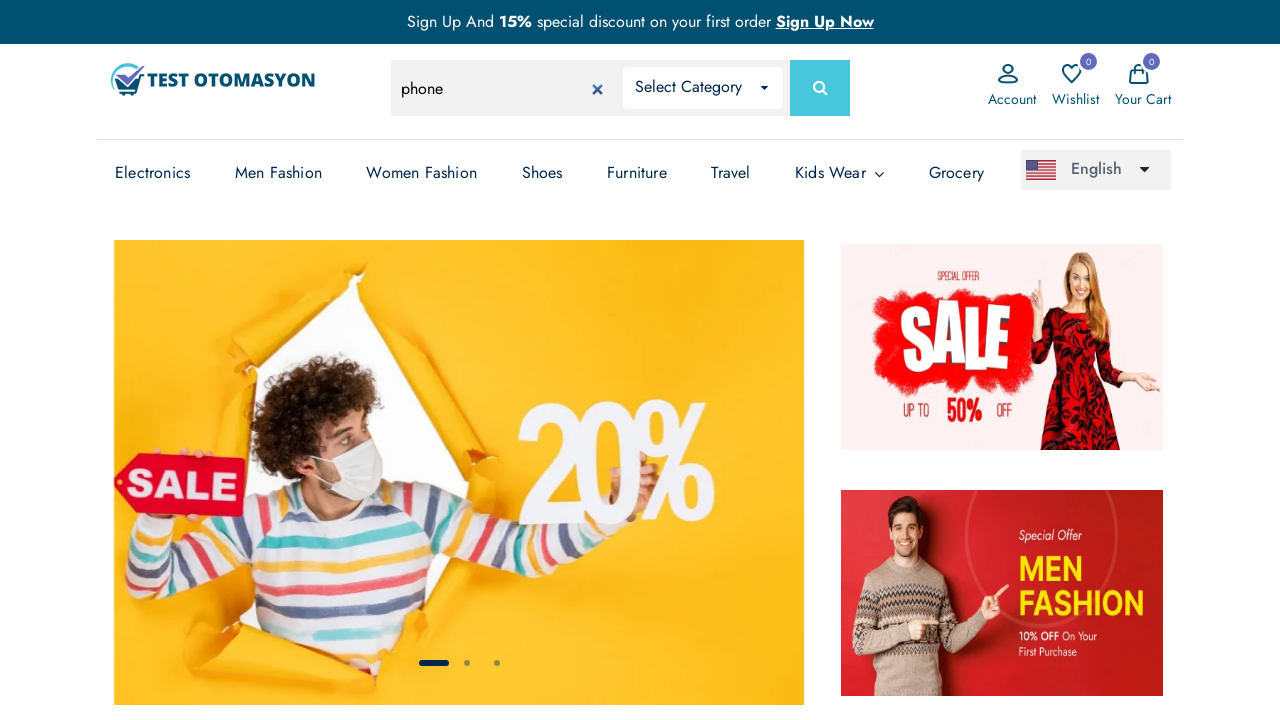

Submitted search form by pressing Enter on #global-search
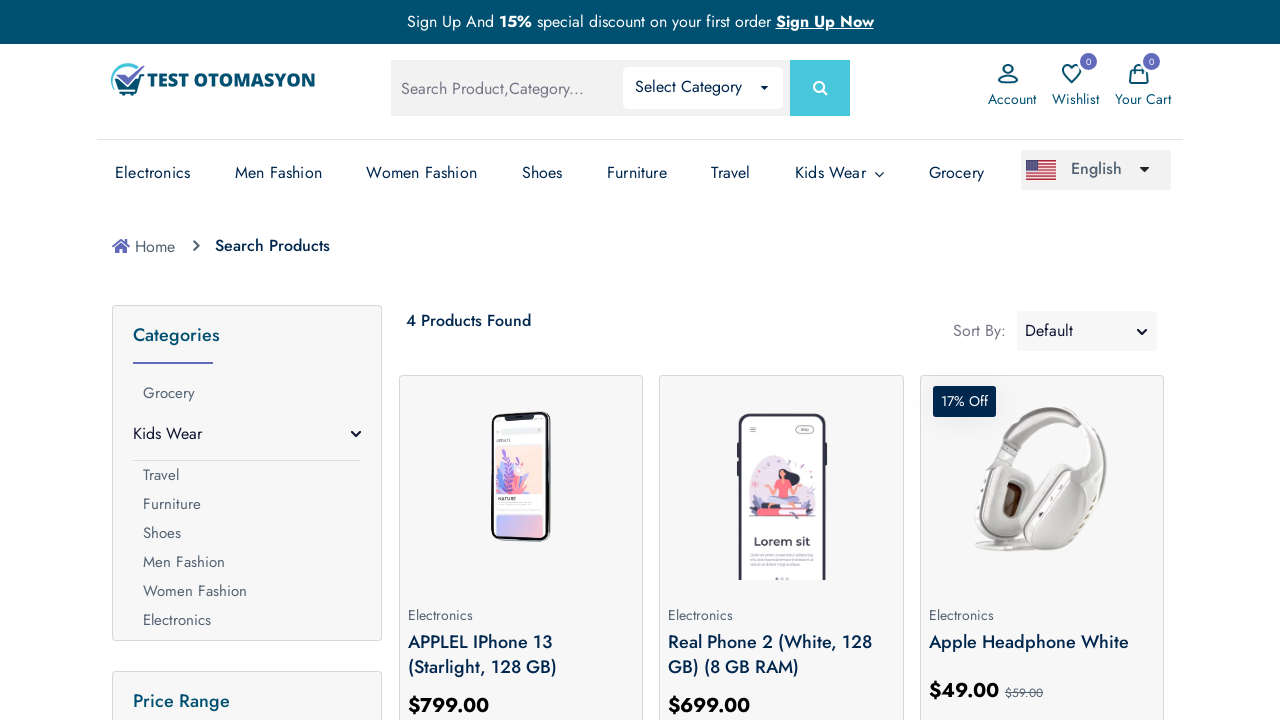

Search results loaded and network idle
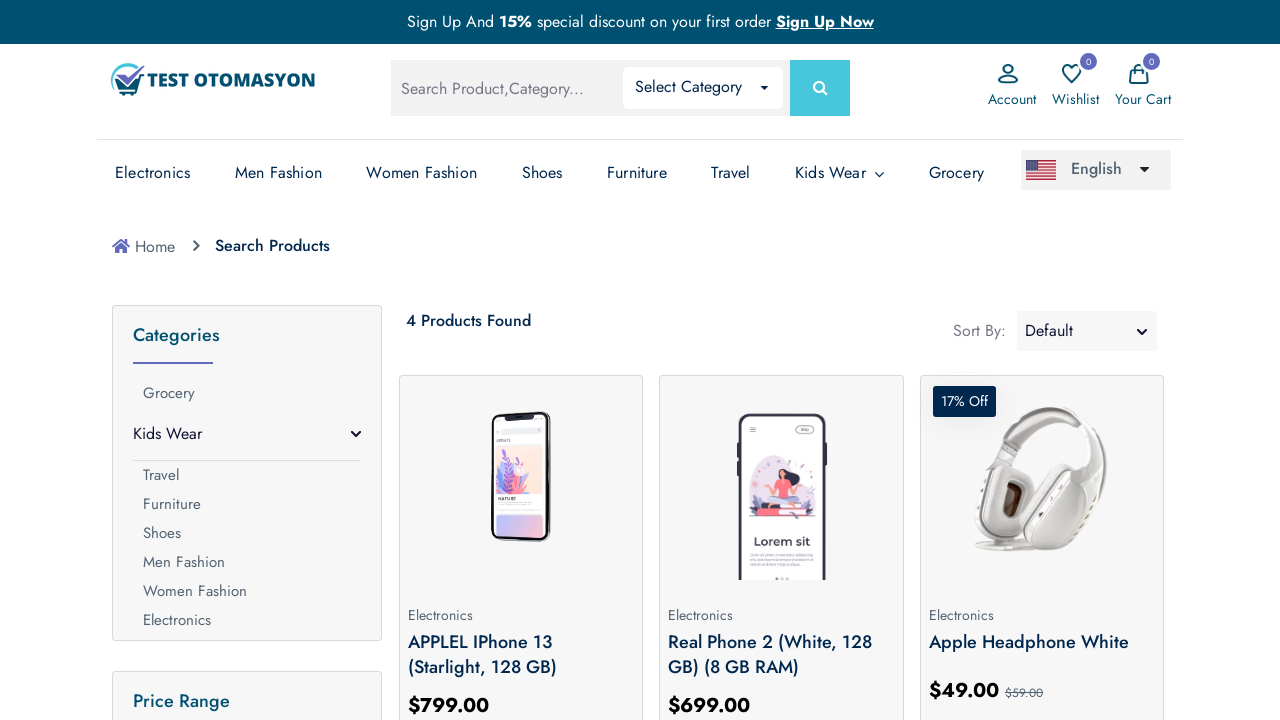

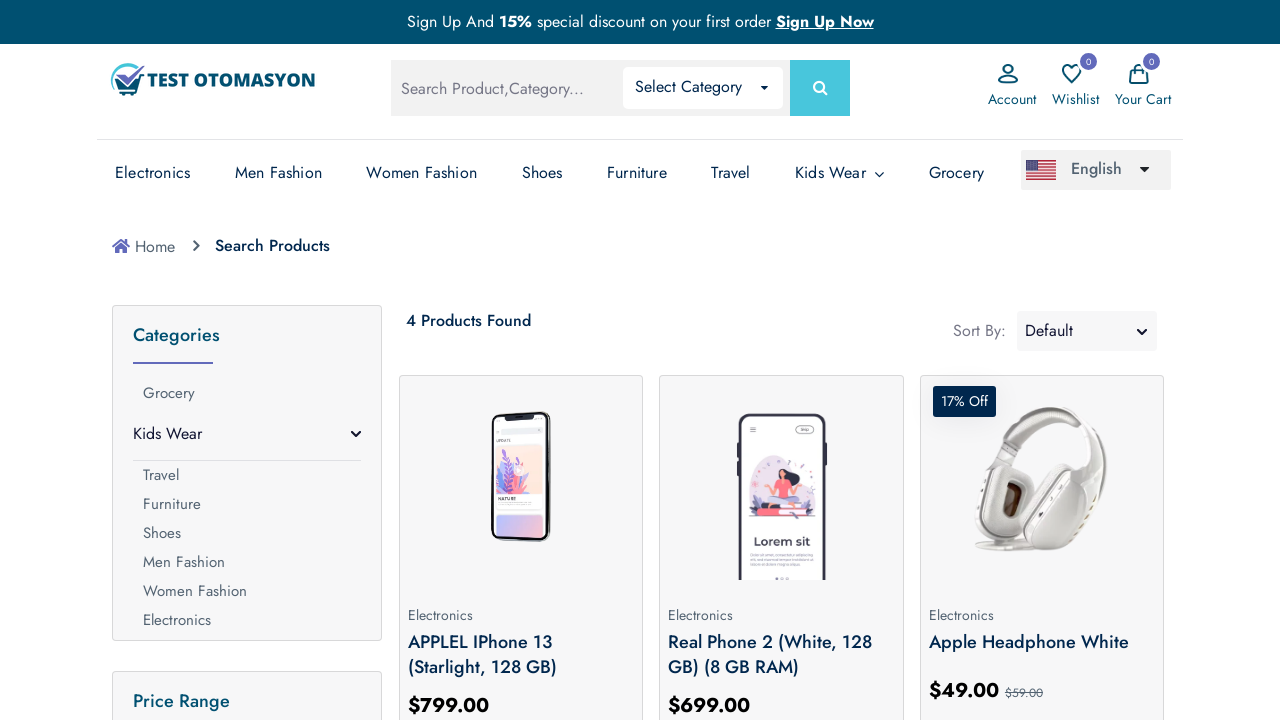